Navigates to YouTube homepage and maximizes the browser window

Starting URL: https://www.youtube.com

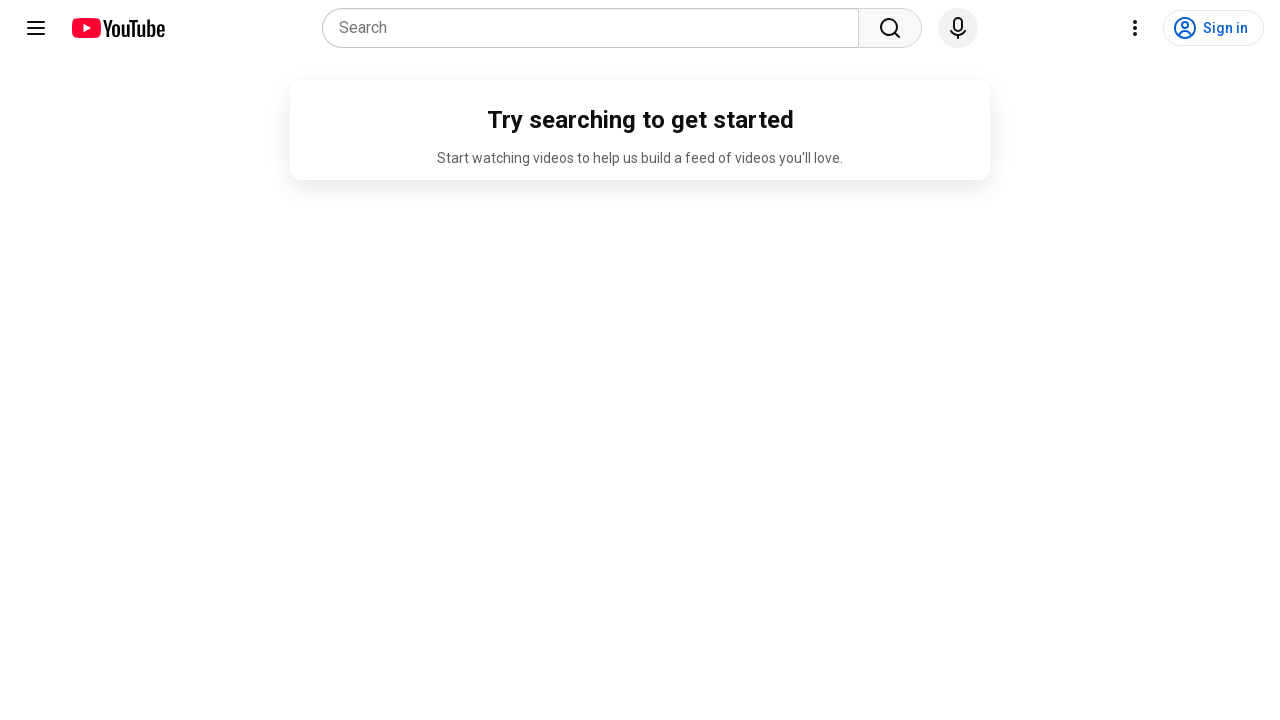

Navigated to YouTube homepage
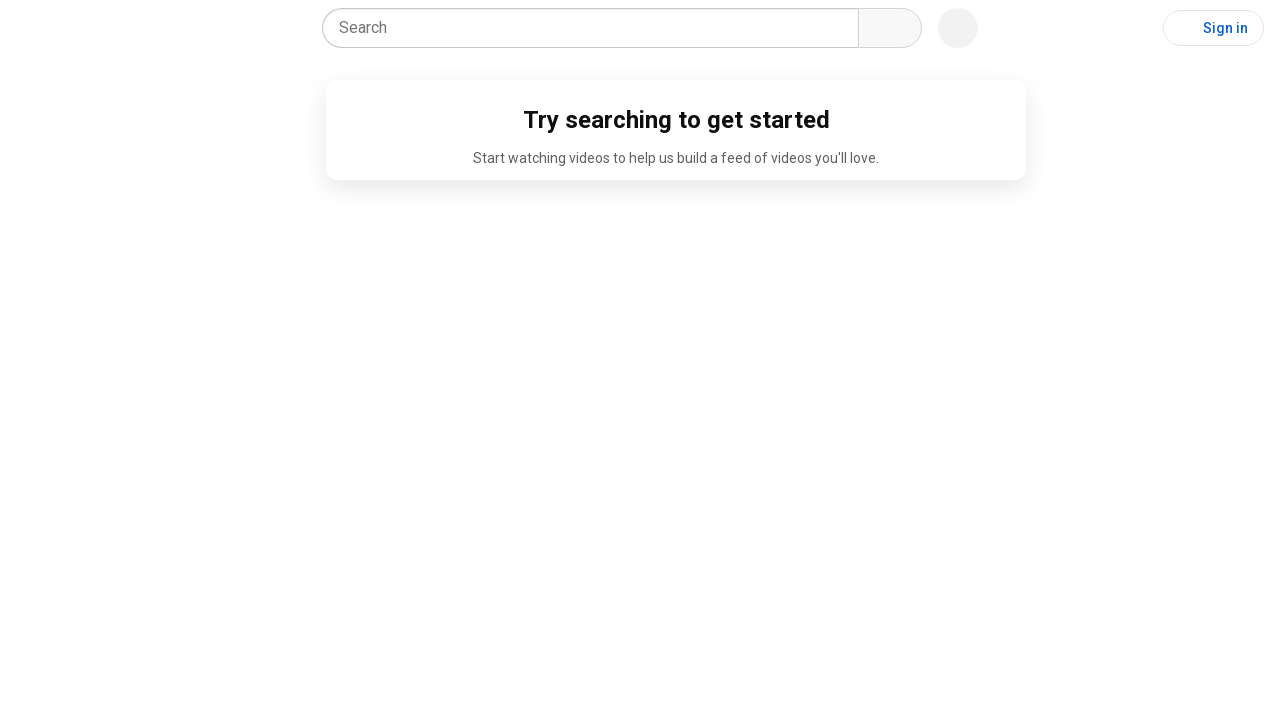

Maximized browser window to 1920x1080
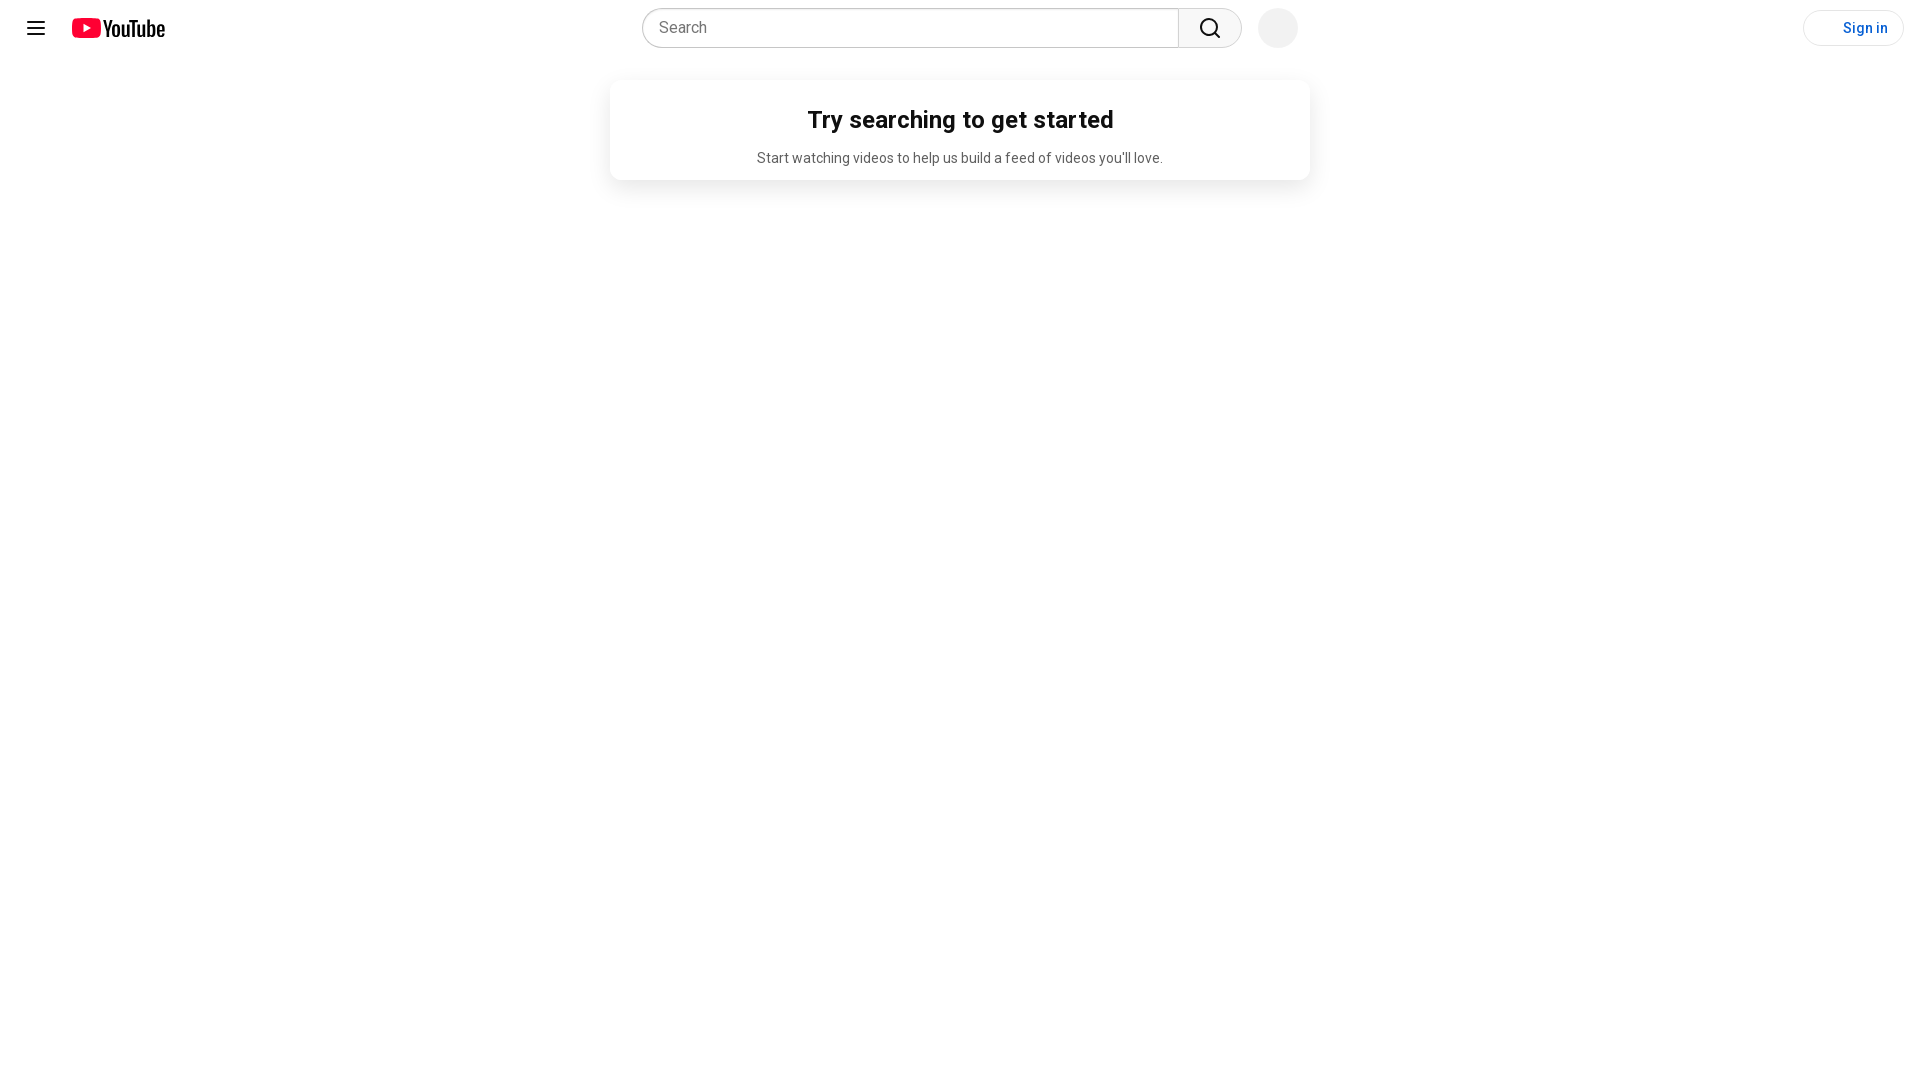

YouTube homepage fully loaded
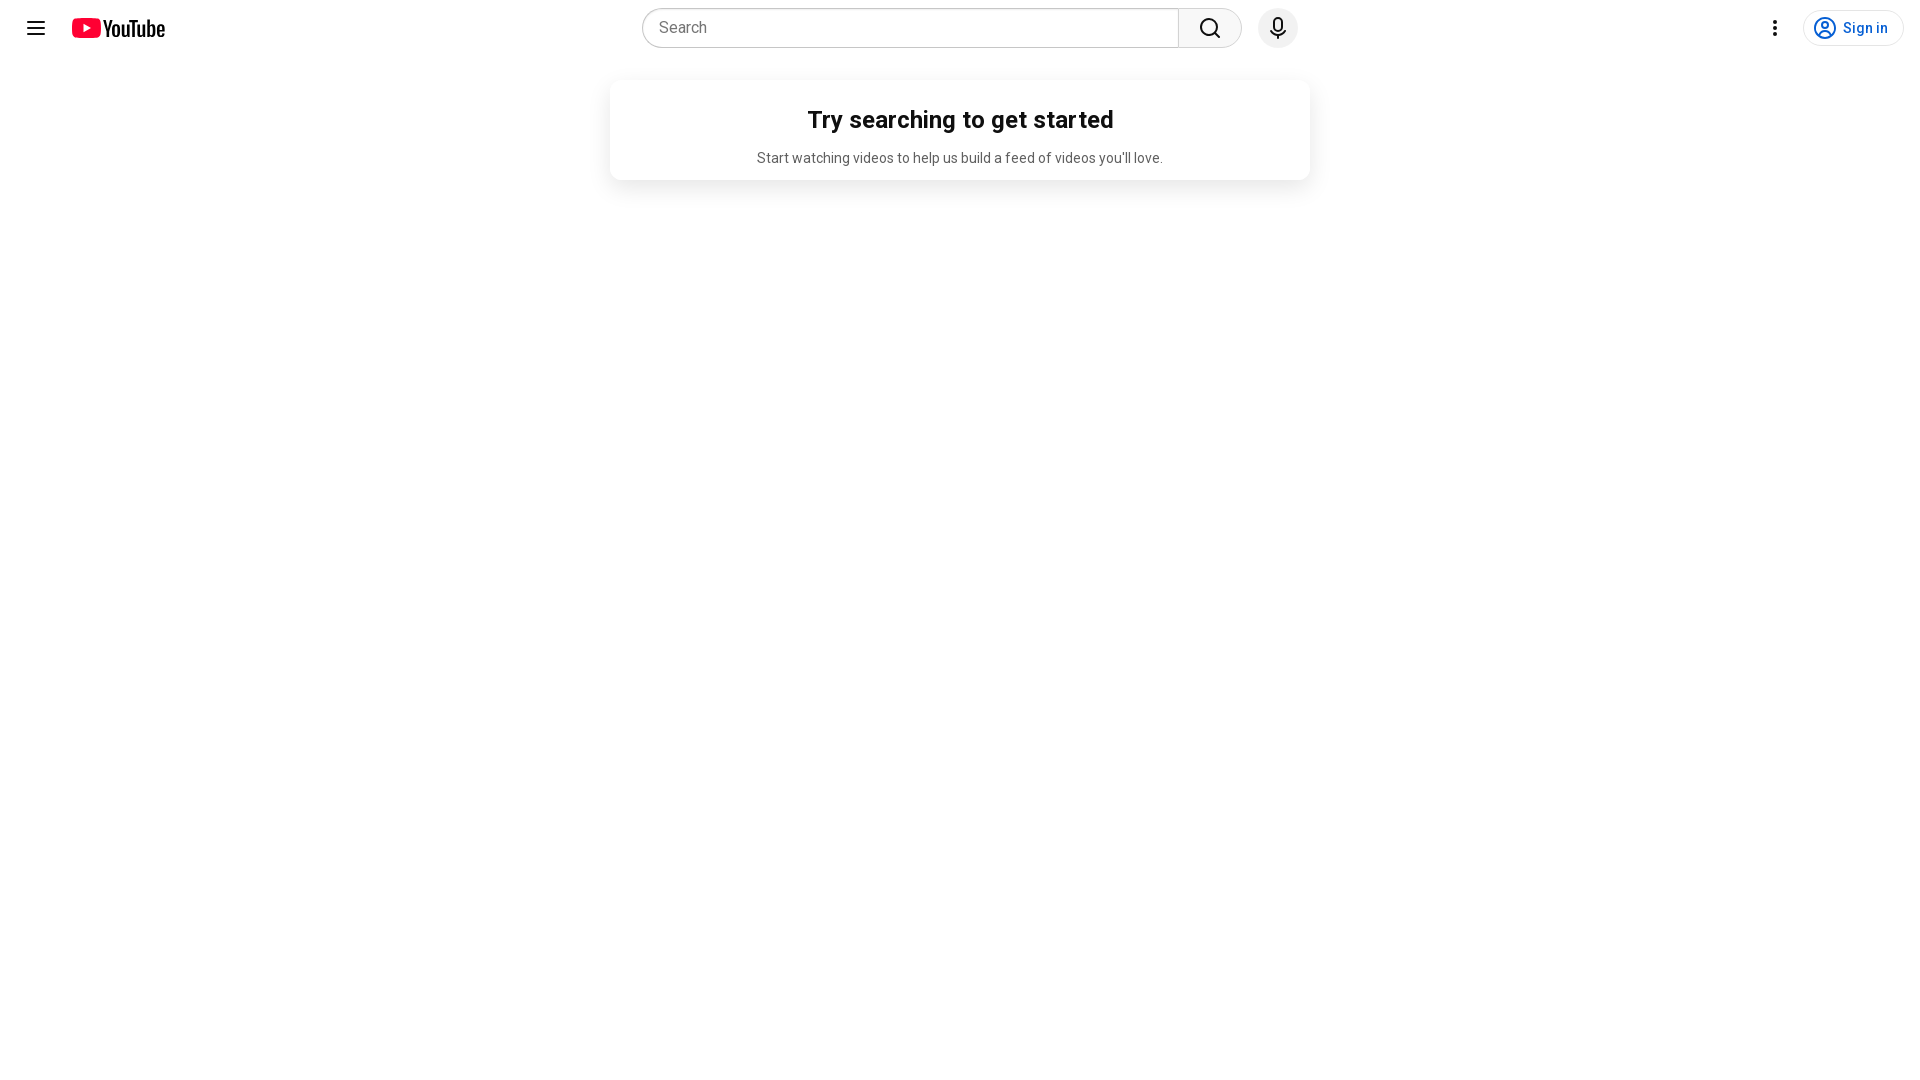

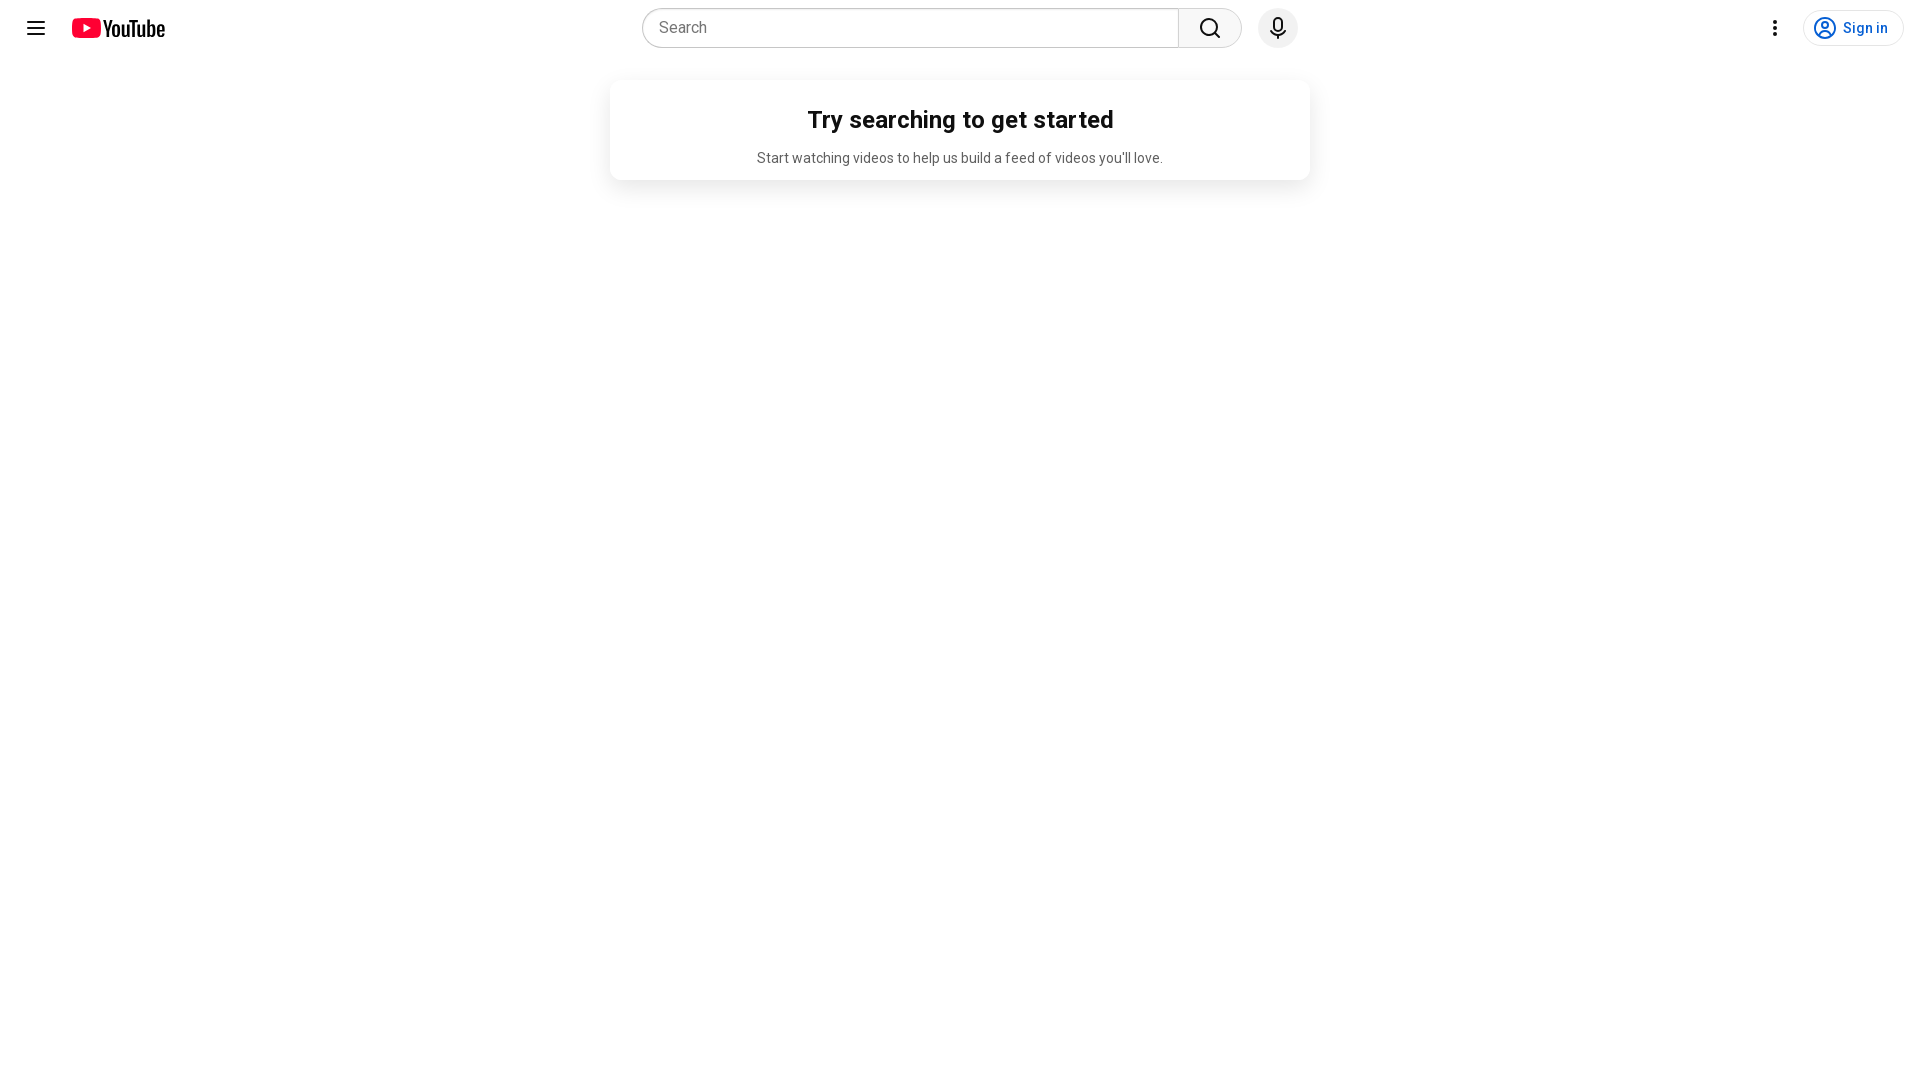